Tests registration form by clicking the register button and filling in name and password fields

Starting URL: https://alada.vn/tai-khoan/dang-ky.html

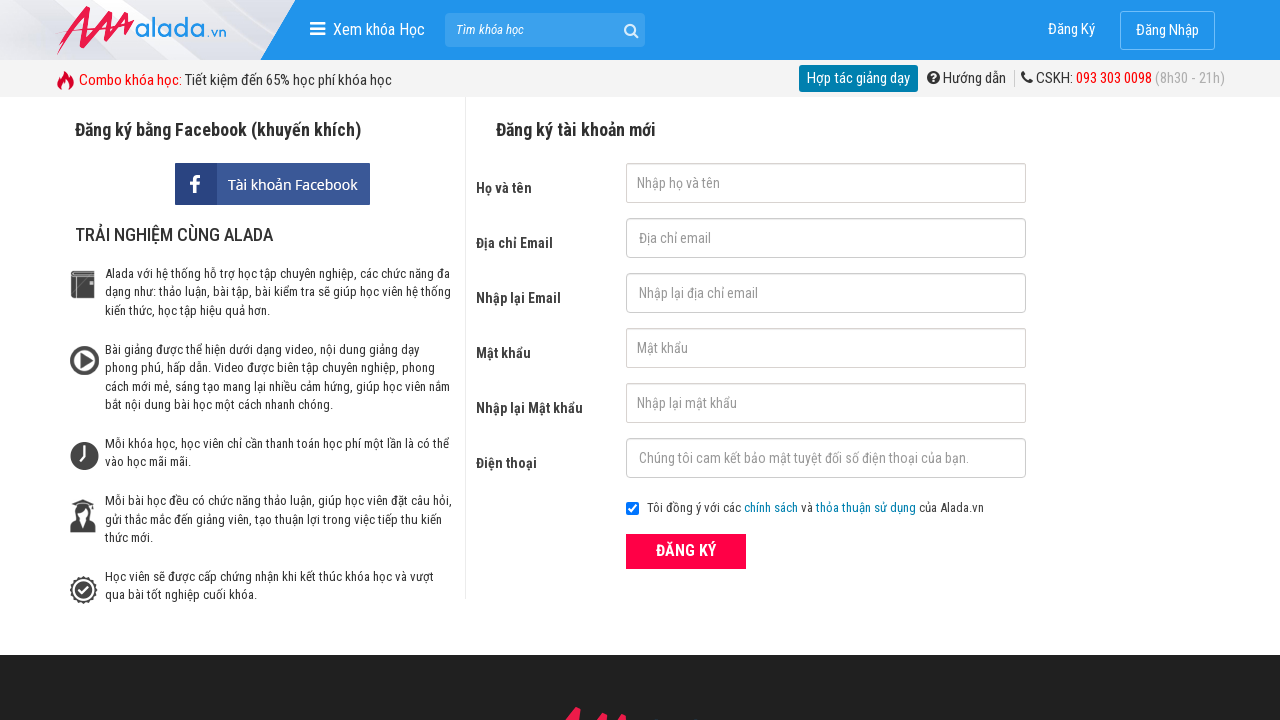

Clicked ĐĂNG KÝ (Register) button at (686, 551) on xpath=//form[@id='frmLogin']//button[text()='ĐĂNG KÝ']
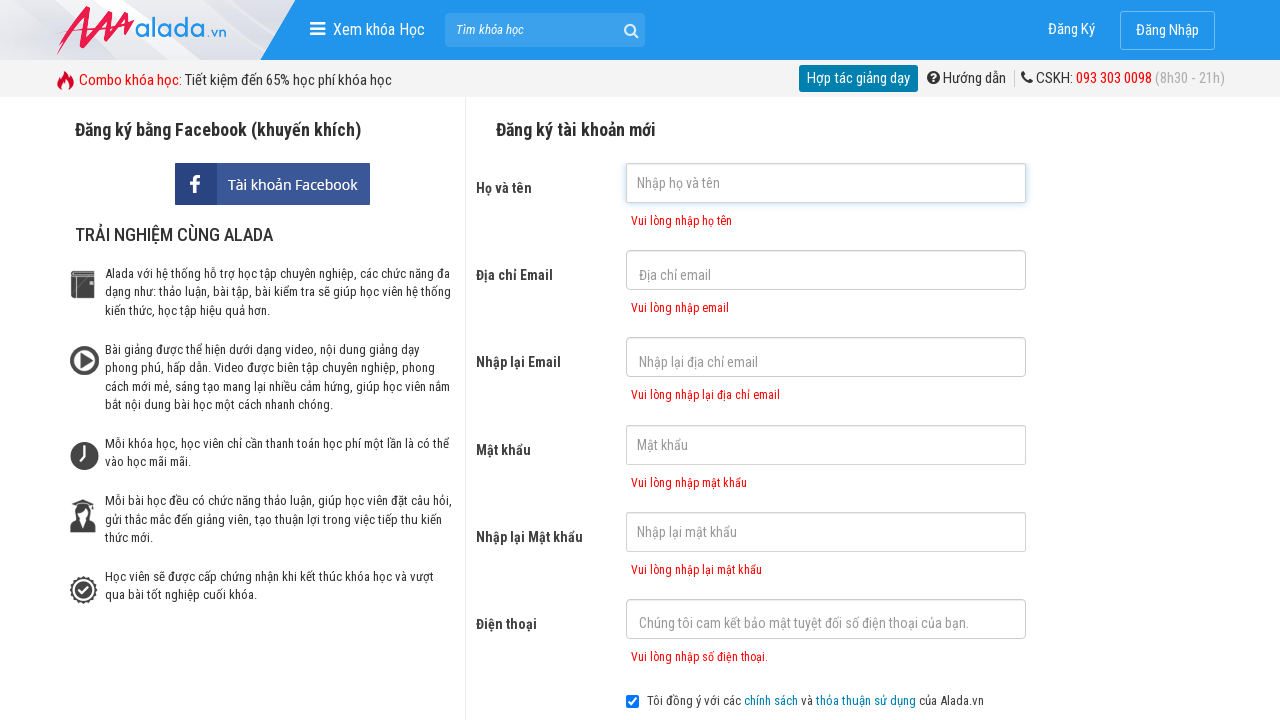

Filled Full Name field with 'Automation FC' on input[name='txtFirstname']
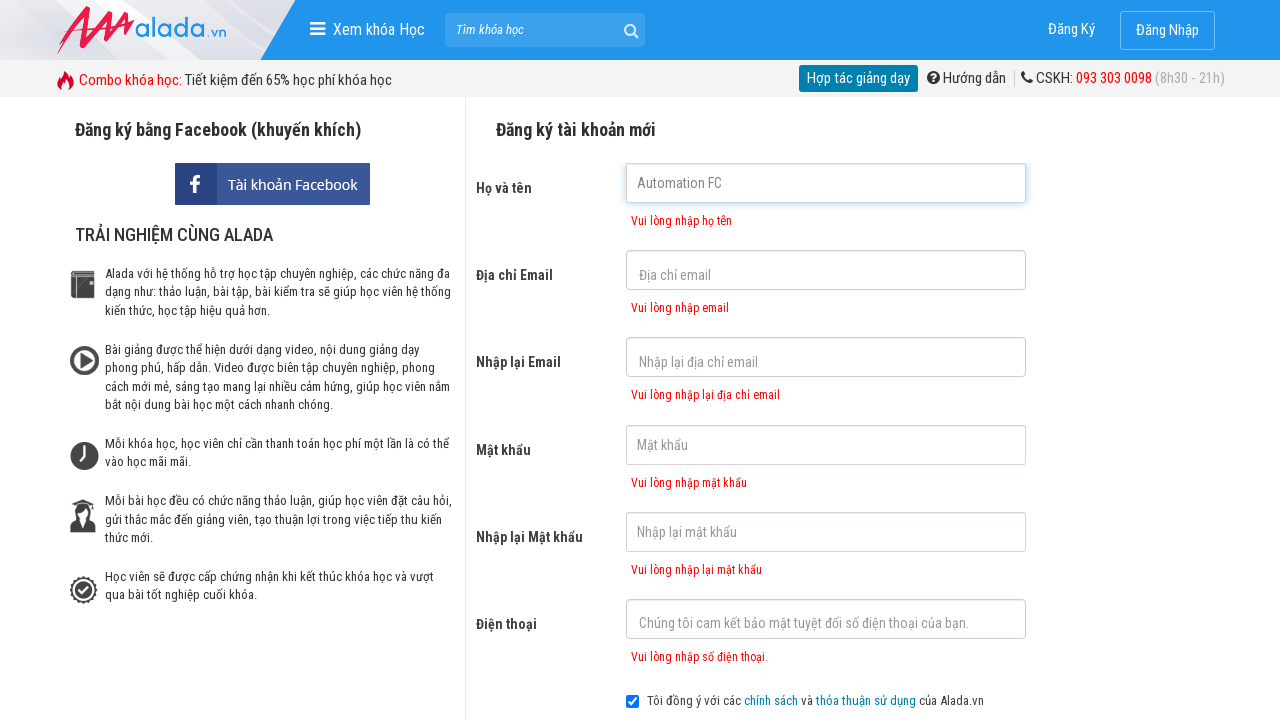

Filled Password field with '123456789' on #txtPassword
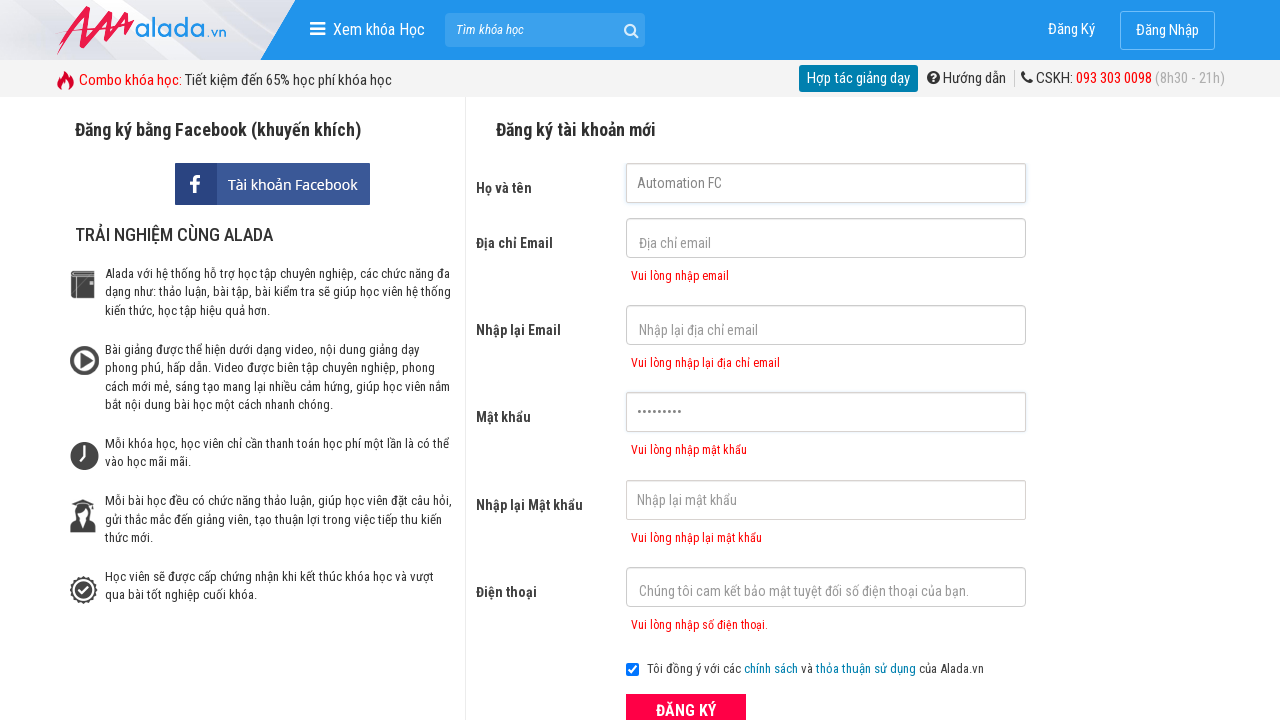

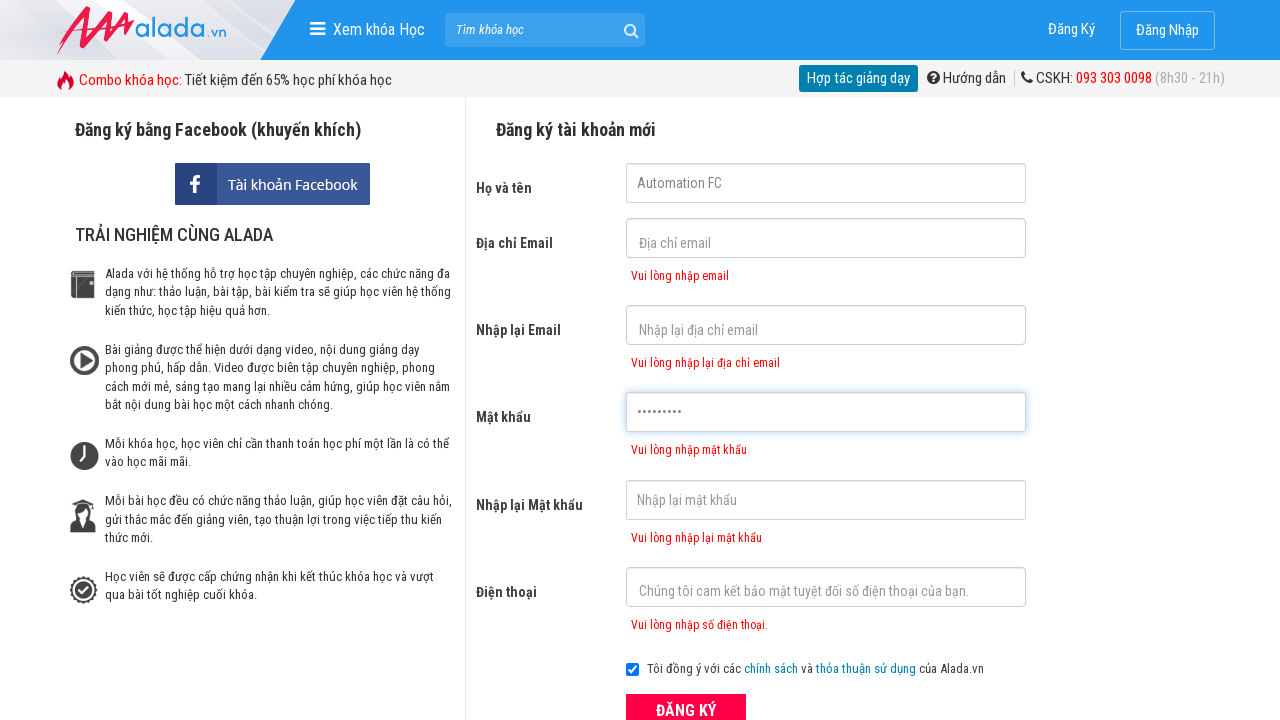